Tests e-commerce shopping flow by searching for products containing "ca", adding Cashews to the cart, and proceeding through checkout to place an order.

Starting URL: https://rahulshettyacademy.com/seleniumPractise/#/

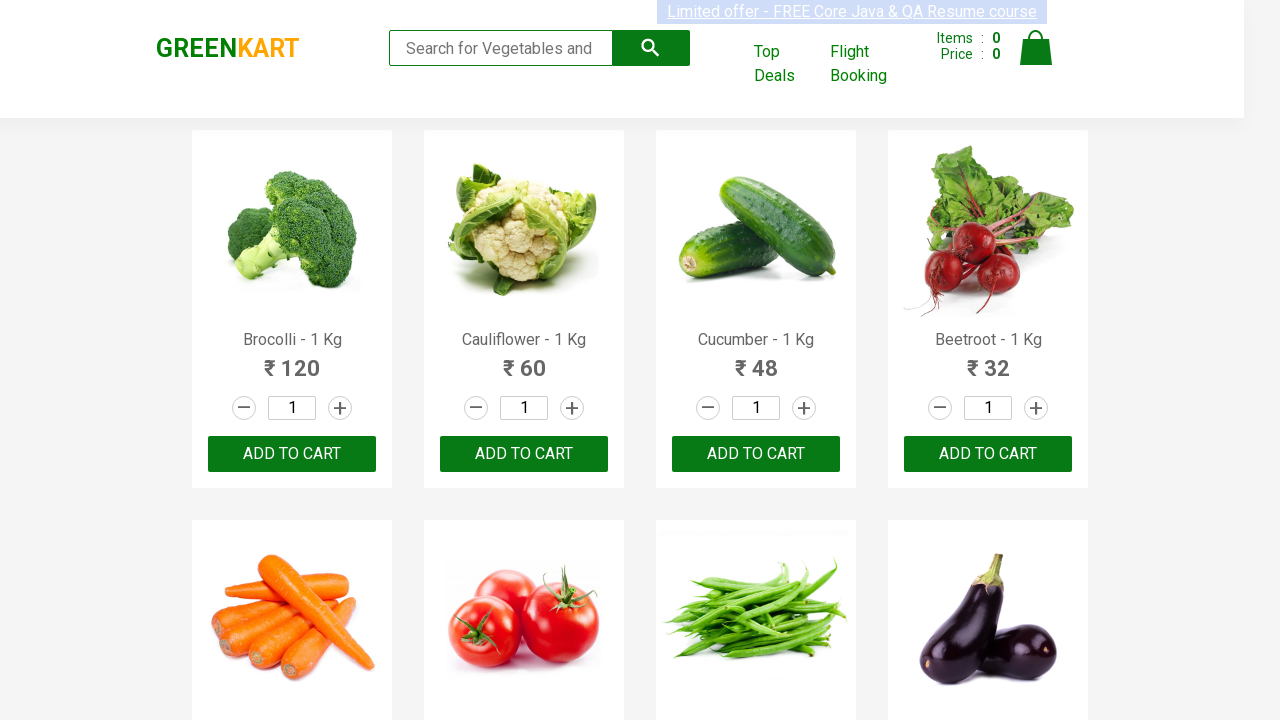

Filled search box with 'ca' to find products on form input[type='search']
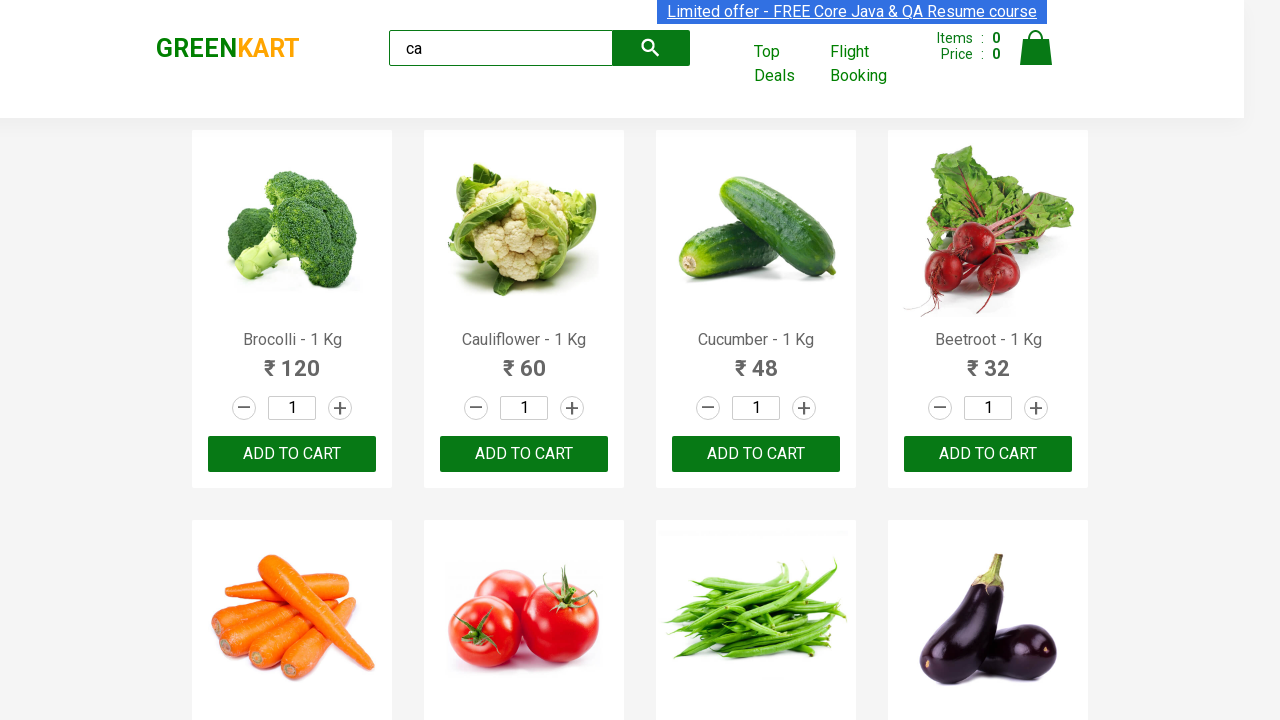

Waited for products to load
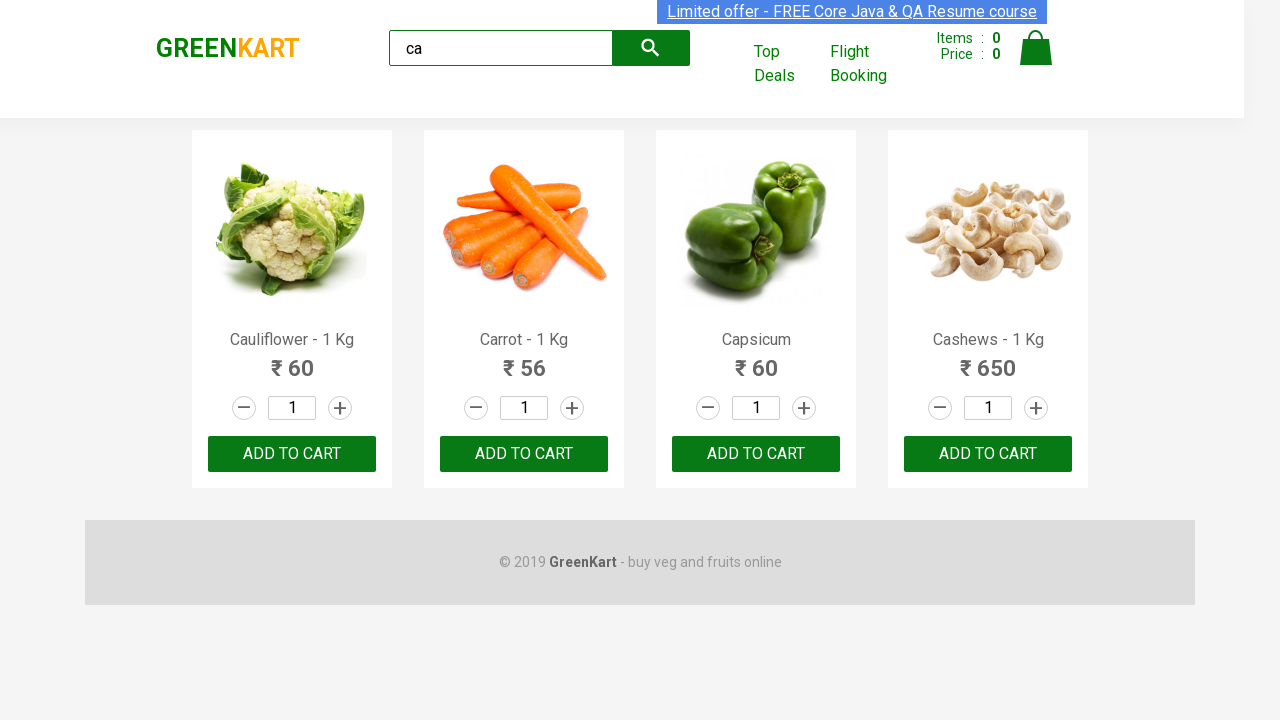

Found Cashews product and clicked add to cart button at (988, 454) on .products .product >> nth=3 >> button
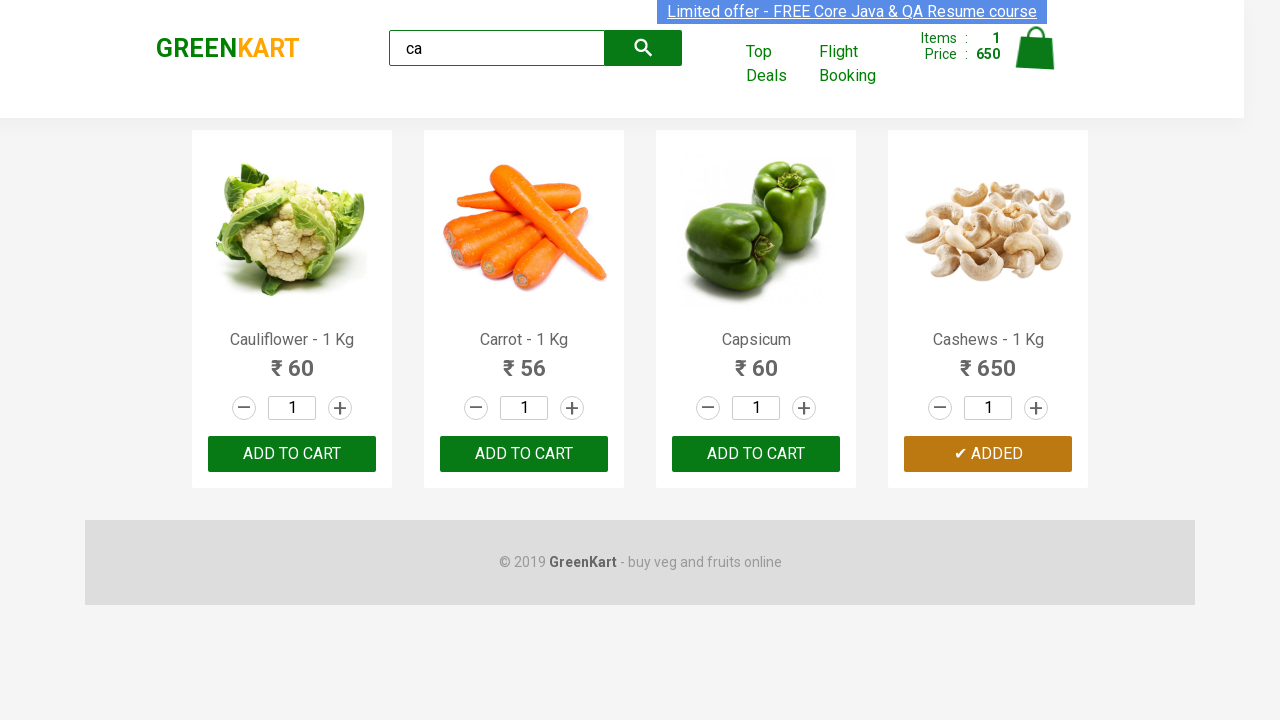

Clicked cart icon to view shopping cart at (1036, 48) on img[alt='Cart']
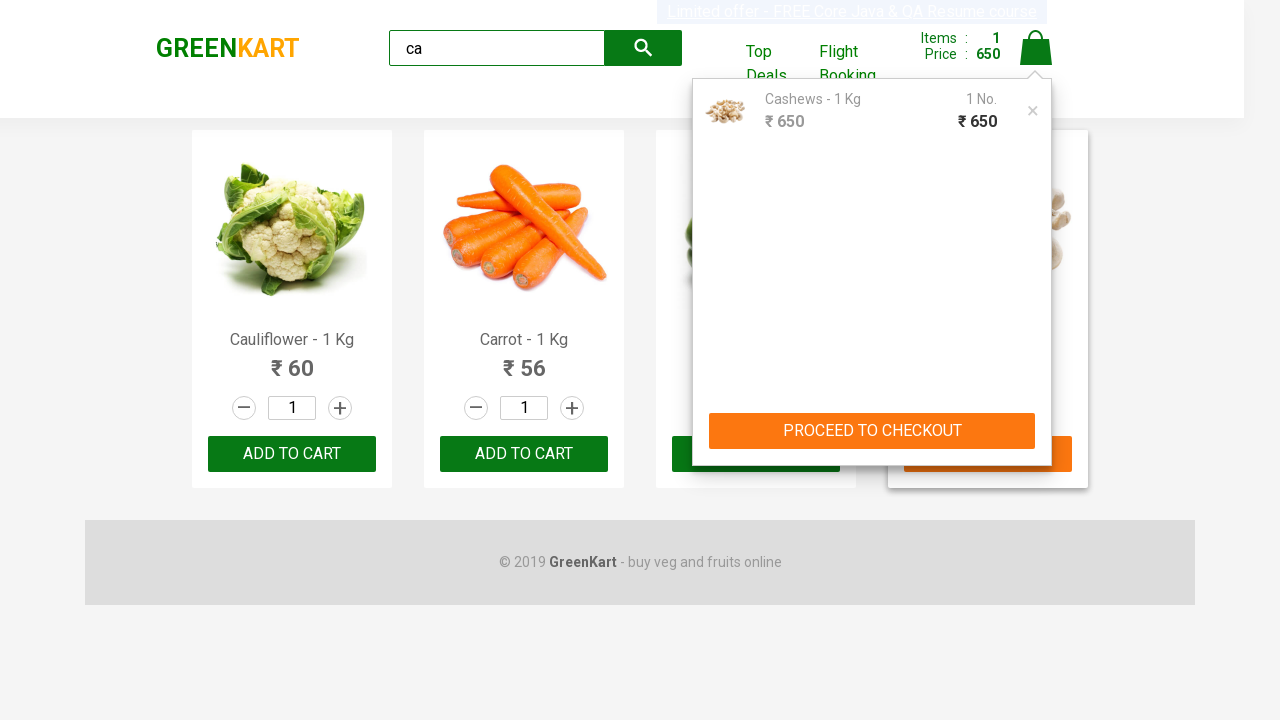

Clicked PROCEED TO CHECKOUT button at (872, 431) on text=PROCEED TO CHECKOUT
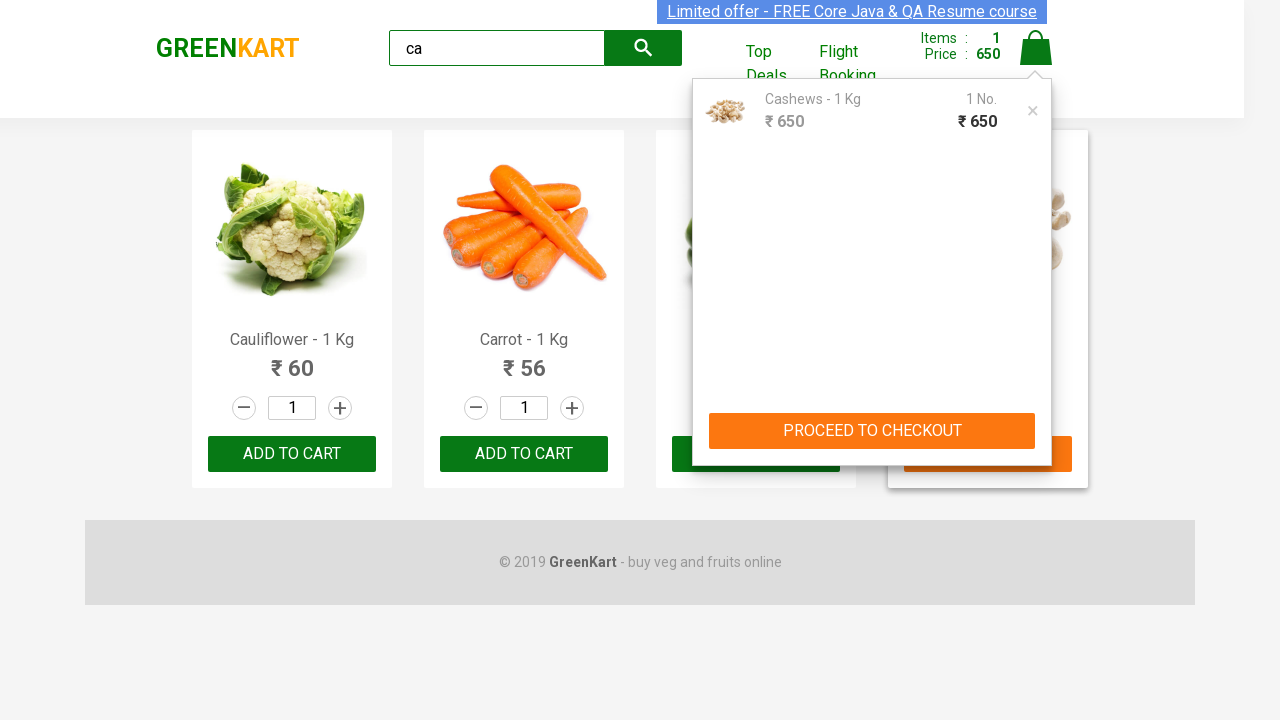

Clicked Place Order button to complete purchase at (1036, 420) on text=Place Order
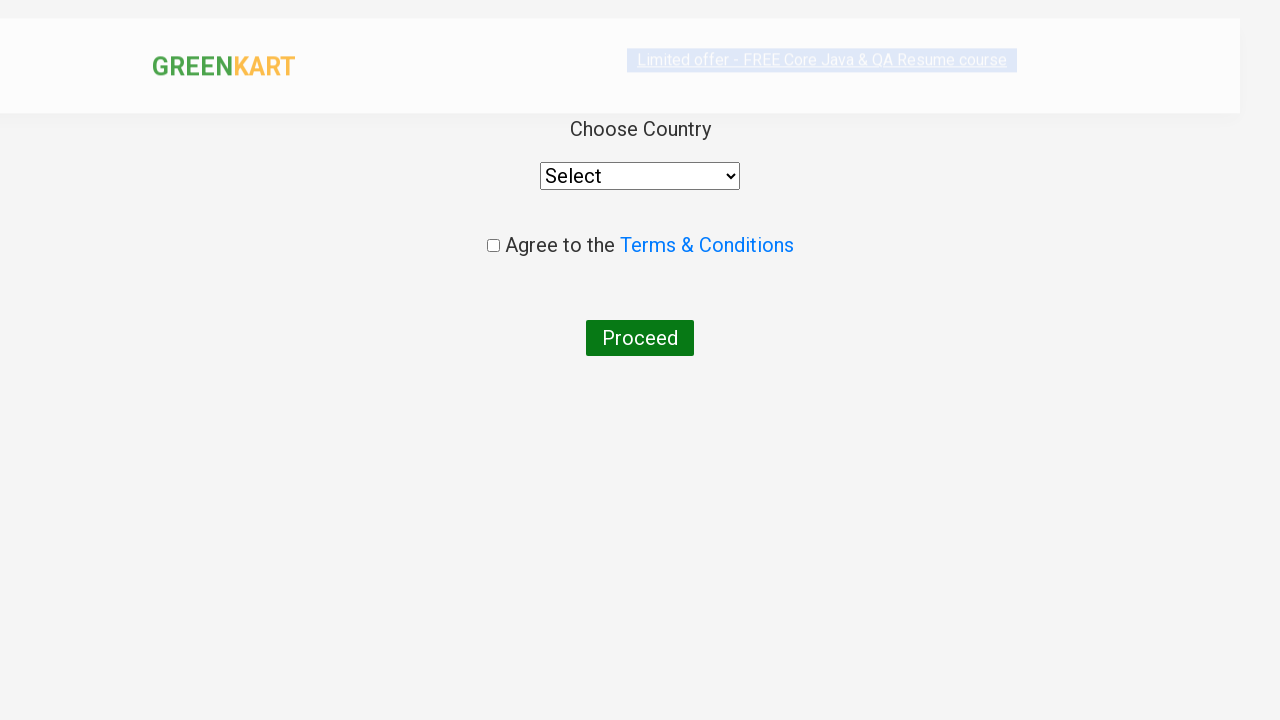

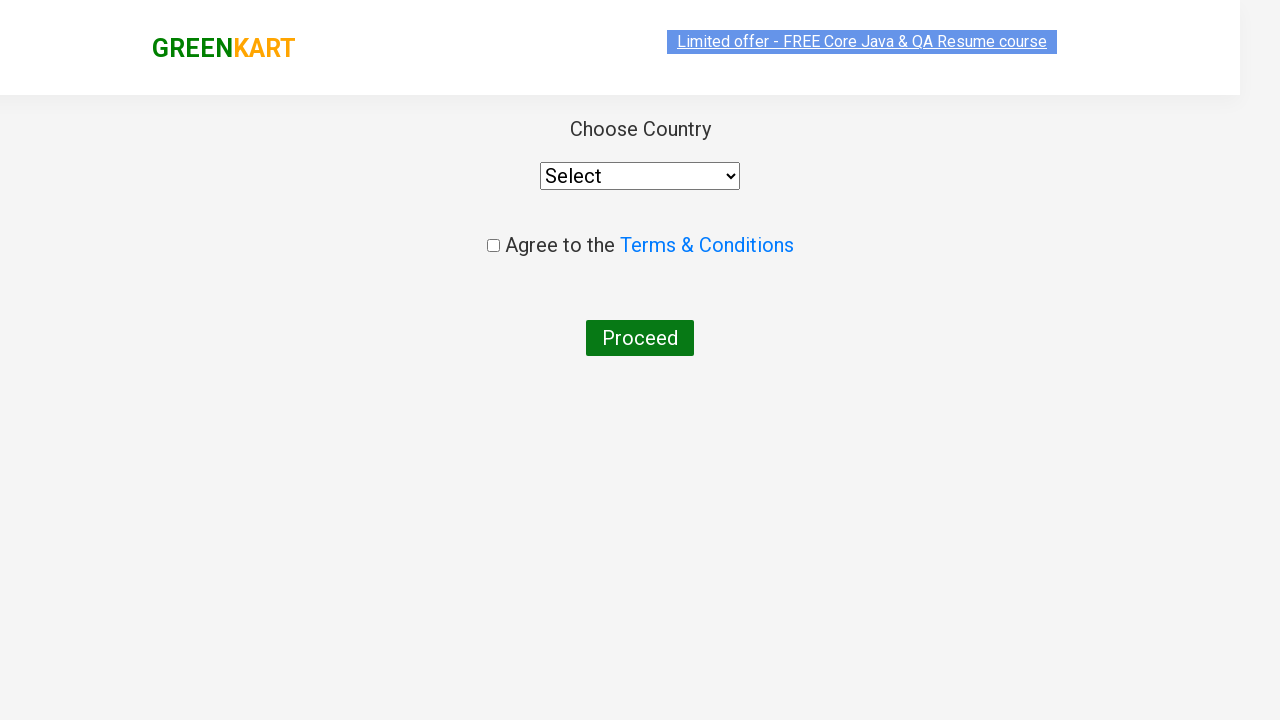